Tests alert handling by clicking a button that triggers an alert and accepting it

Starting URL: https://www.letcode.in/waits

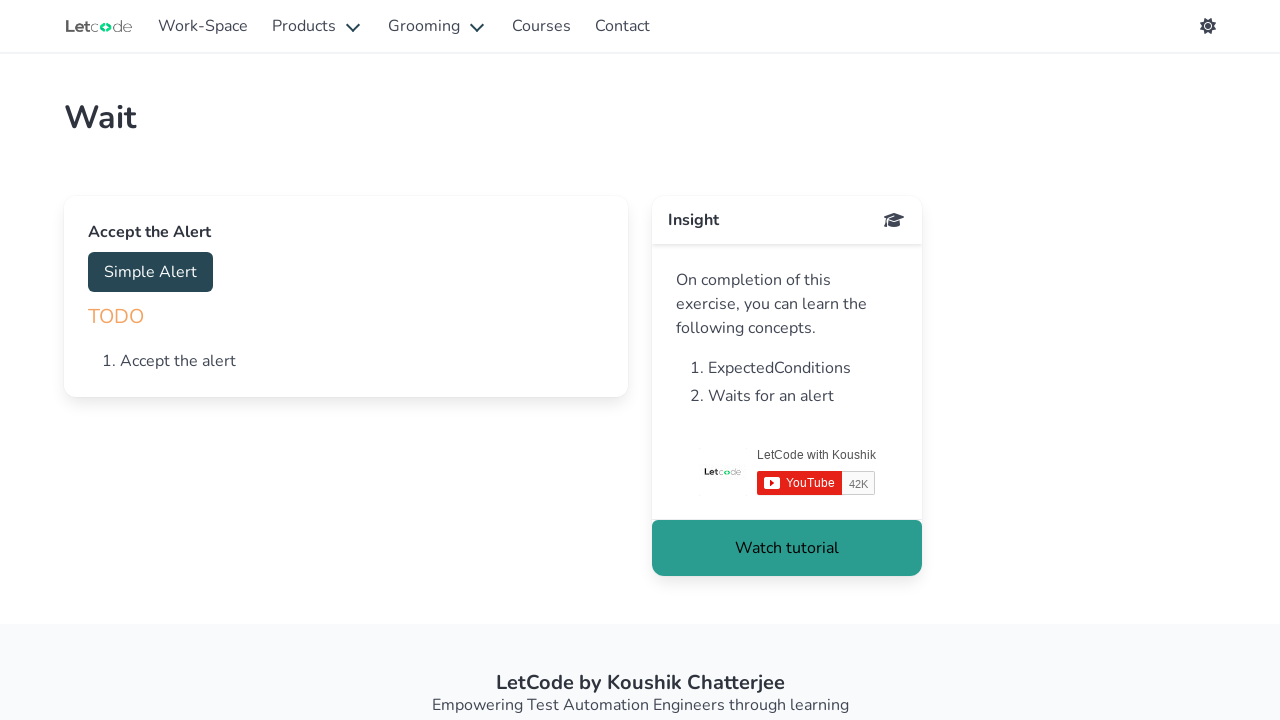

Clicked the Simple Alert button at (150, 272) on xpath=//button[text()='Simple Alert']
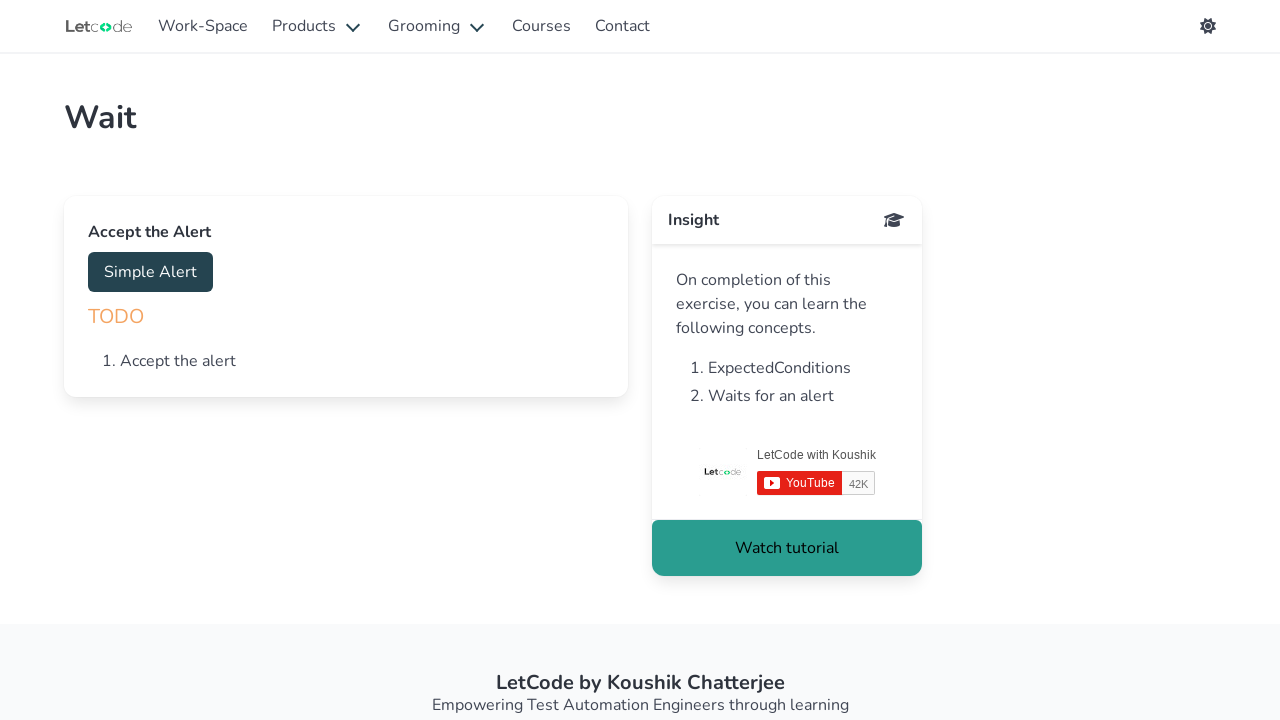

Set up dialog handler to accept alerts
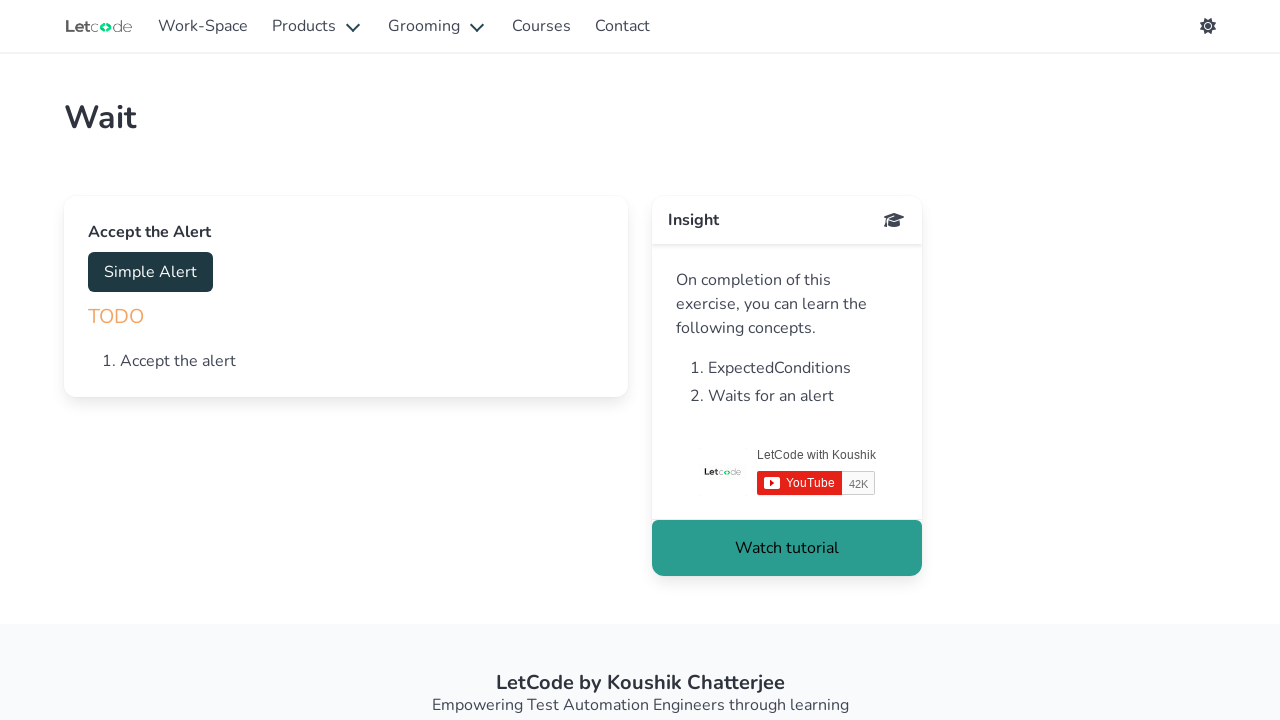

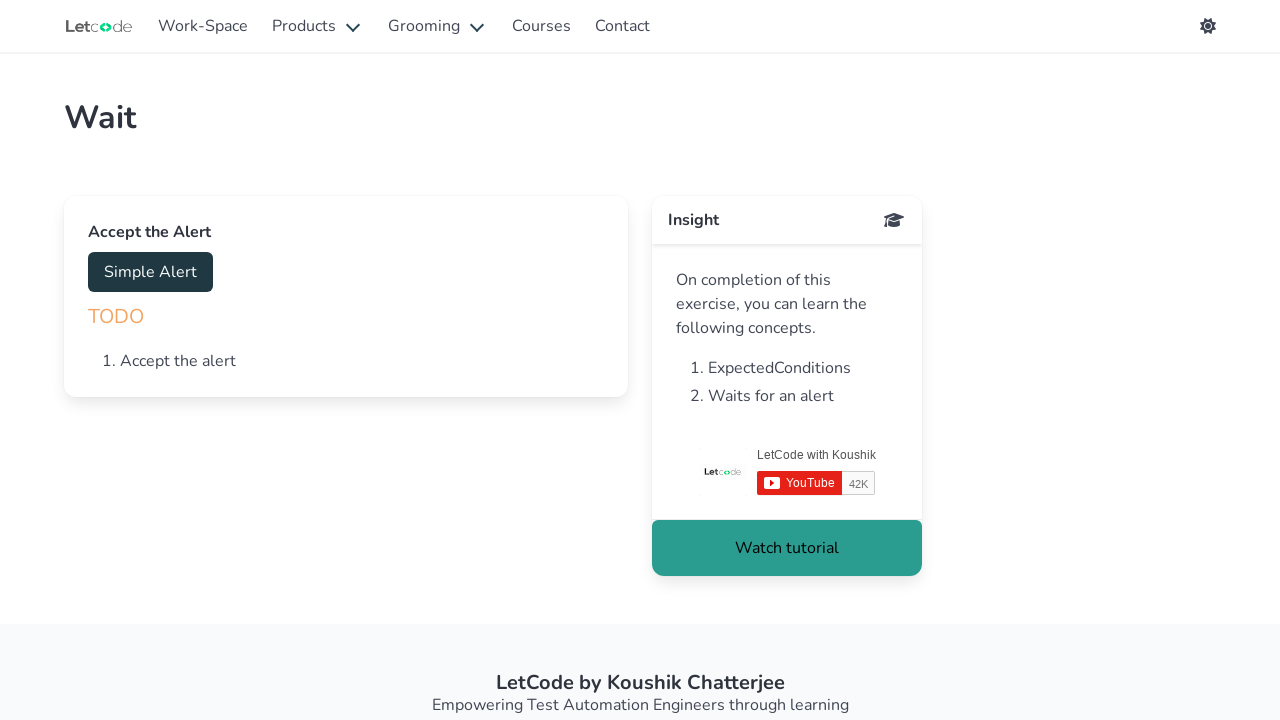